Tests accepting a JavaScript alert by clicking the trigger button and verifying the result message

Starting URL: https://automationfc.github.io/basic-form/index.html

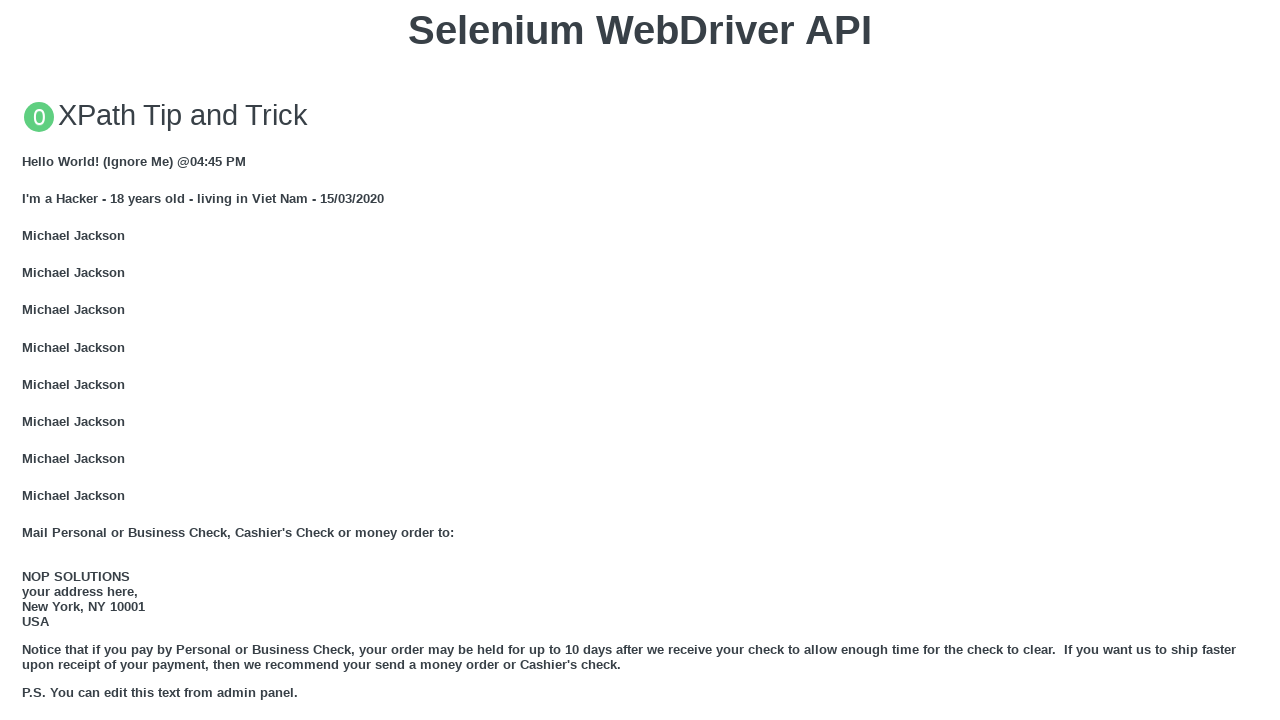

Clicked button to trigger JavaScript alert at (640, 360) on xpath=//button[text()='Click for JS Alert']
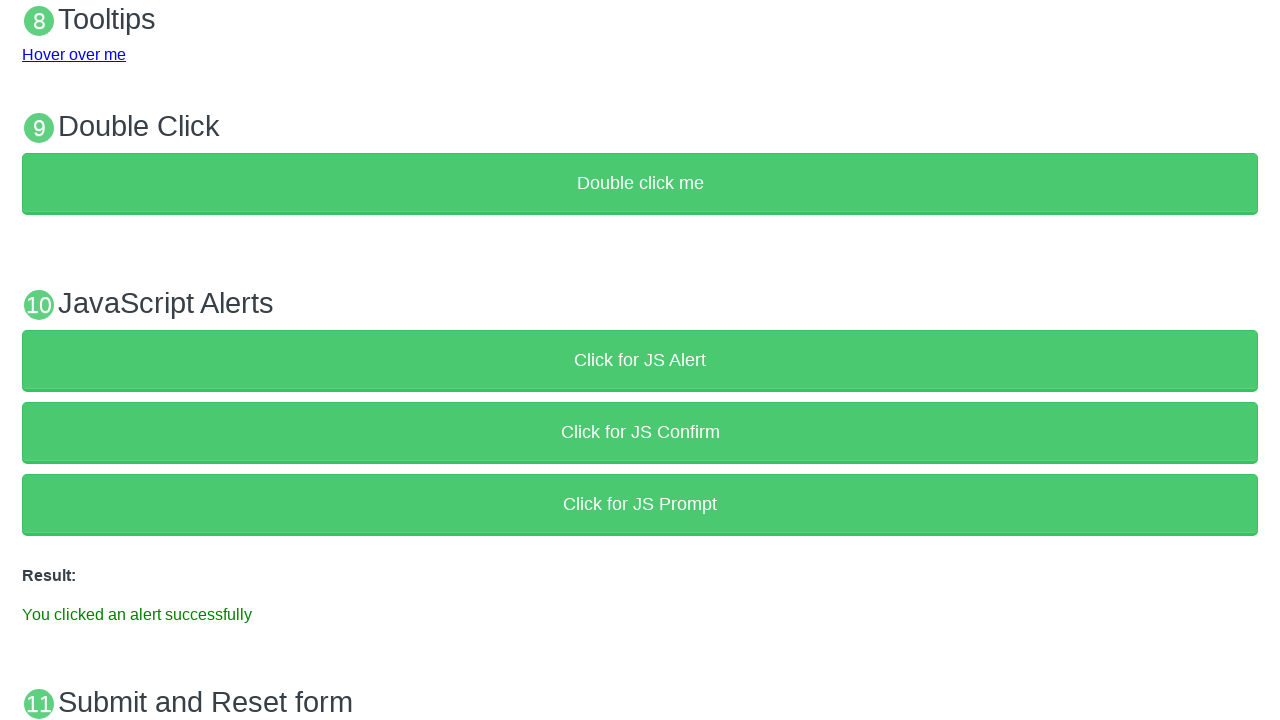

Set up dialog handler to accept alert
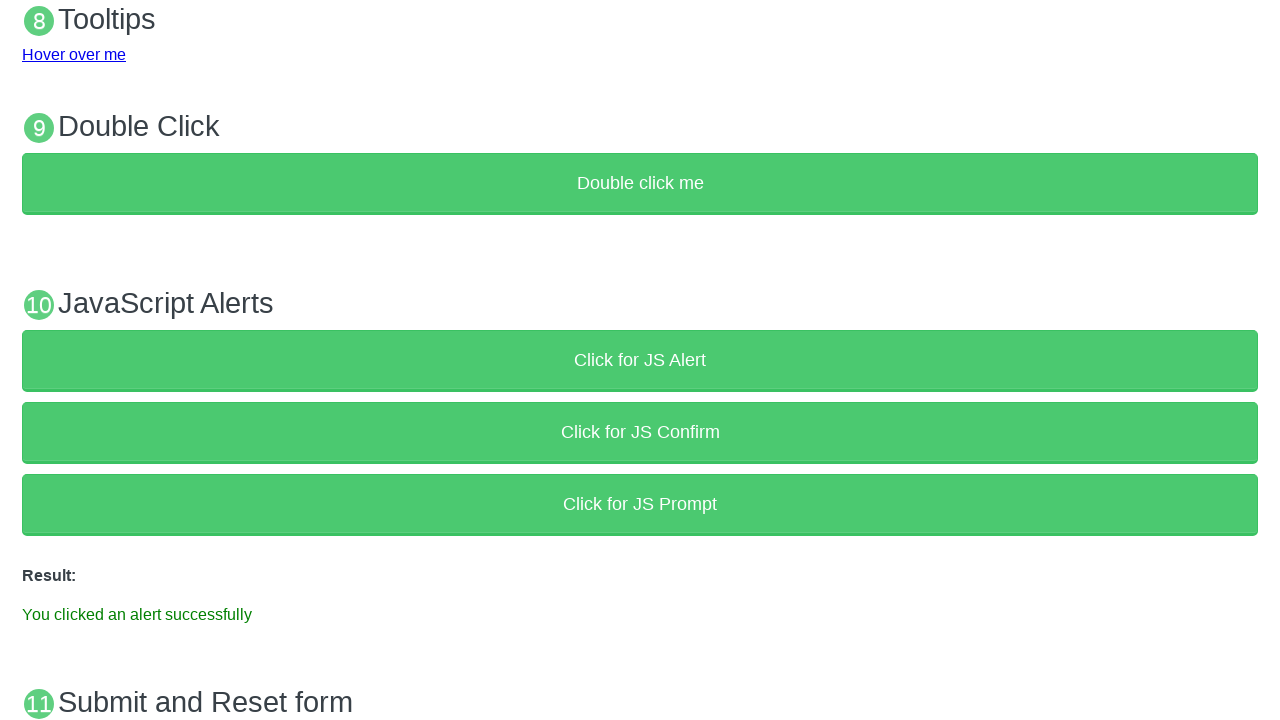

Verified result message 'You clicked an alert successfully' is displayed
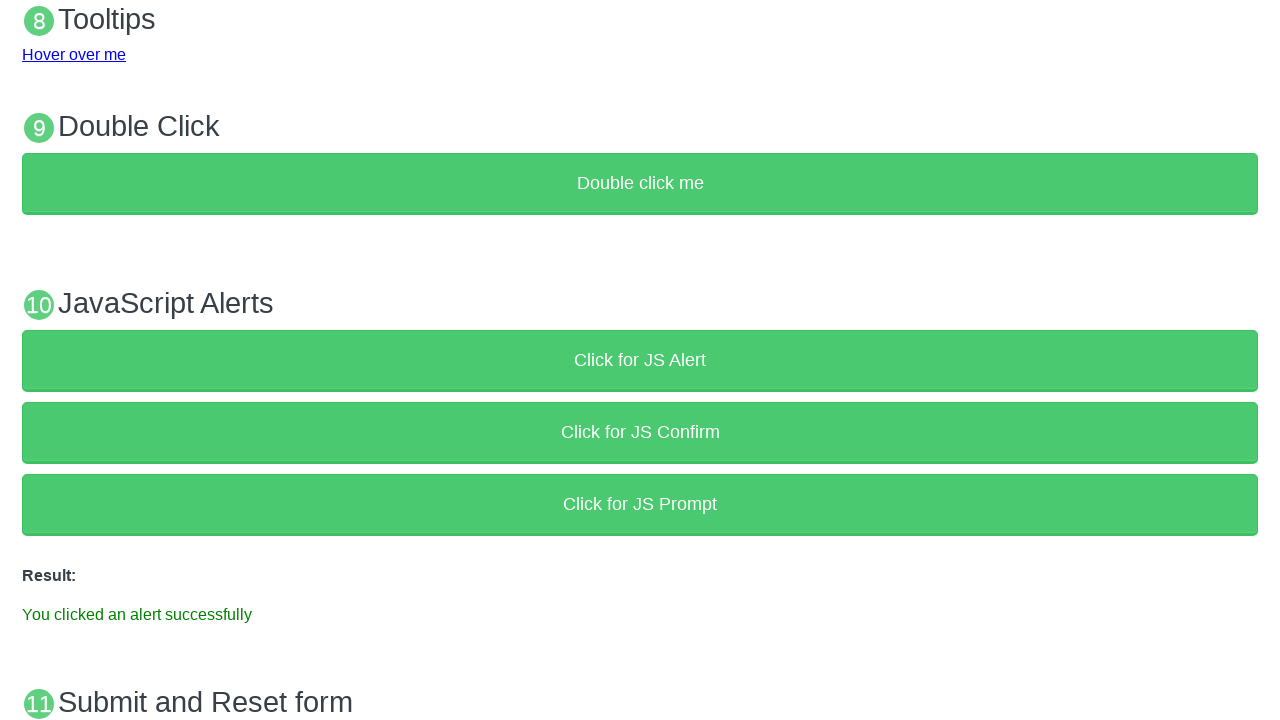

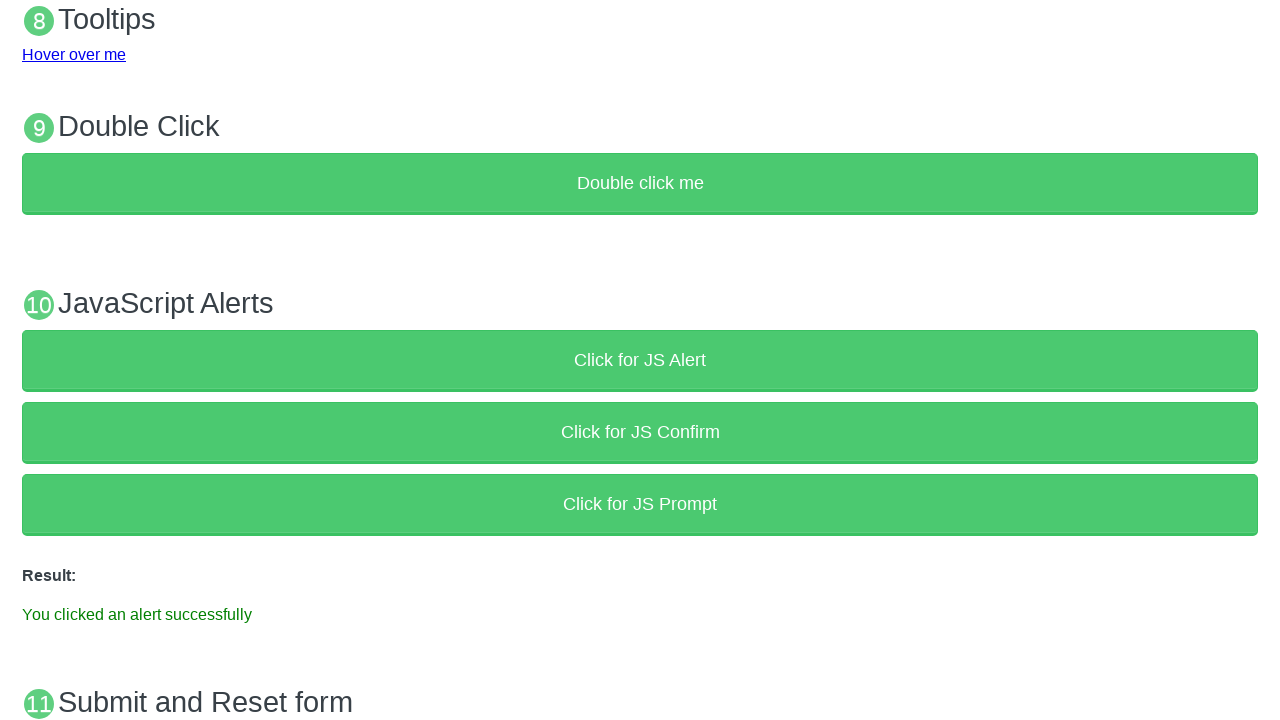